Navigates to a demo table page and processes employee data from an HTML table to count employees per manager

Starting URL: http://automationbykrishna.com/index.html

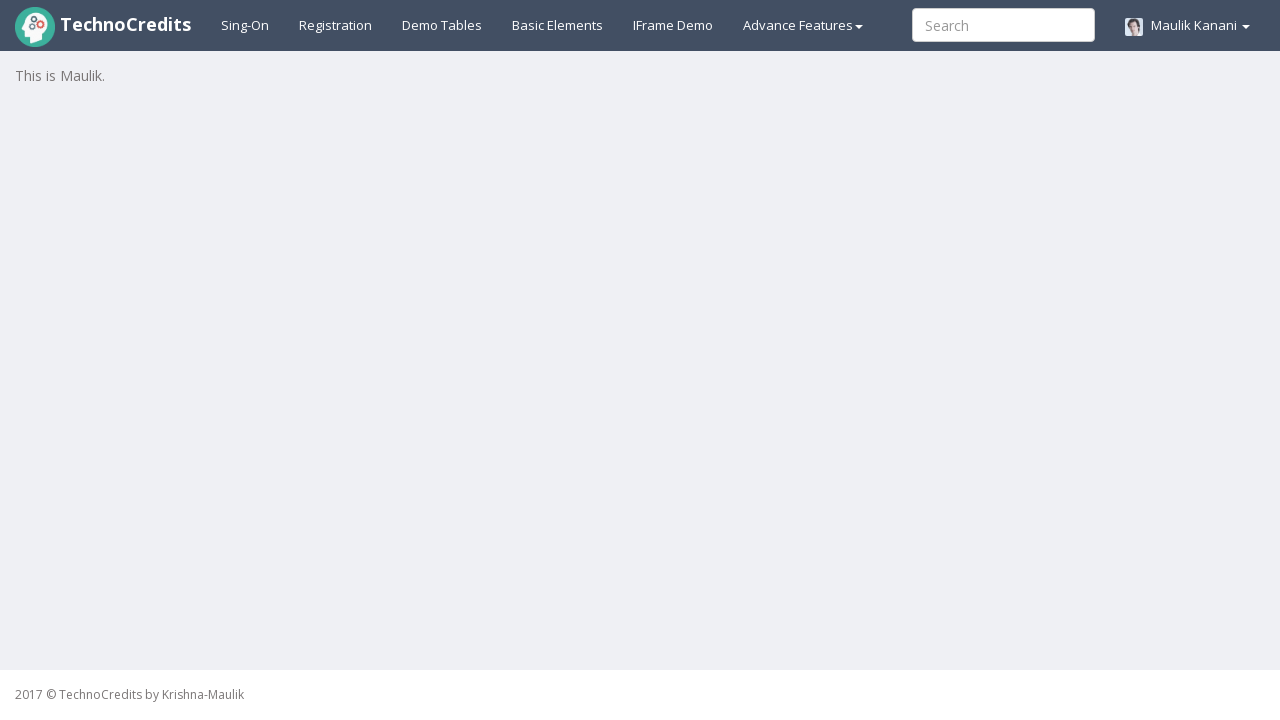

Clicked on demo table tab to navigate to table page at (442, 25) on xpath=//a[@id='demotable']
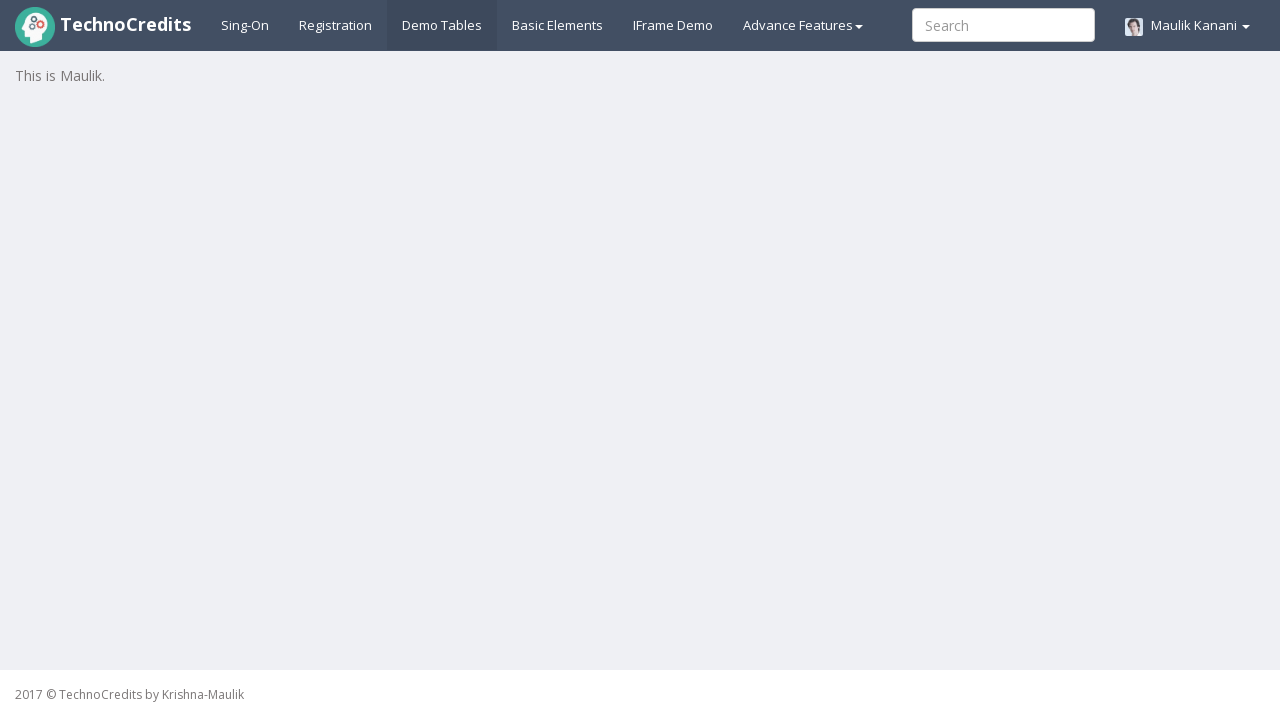

Table with class 'table table-striped' loaded and visible
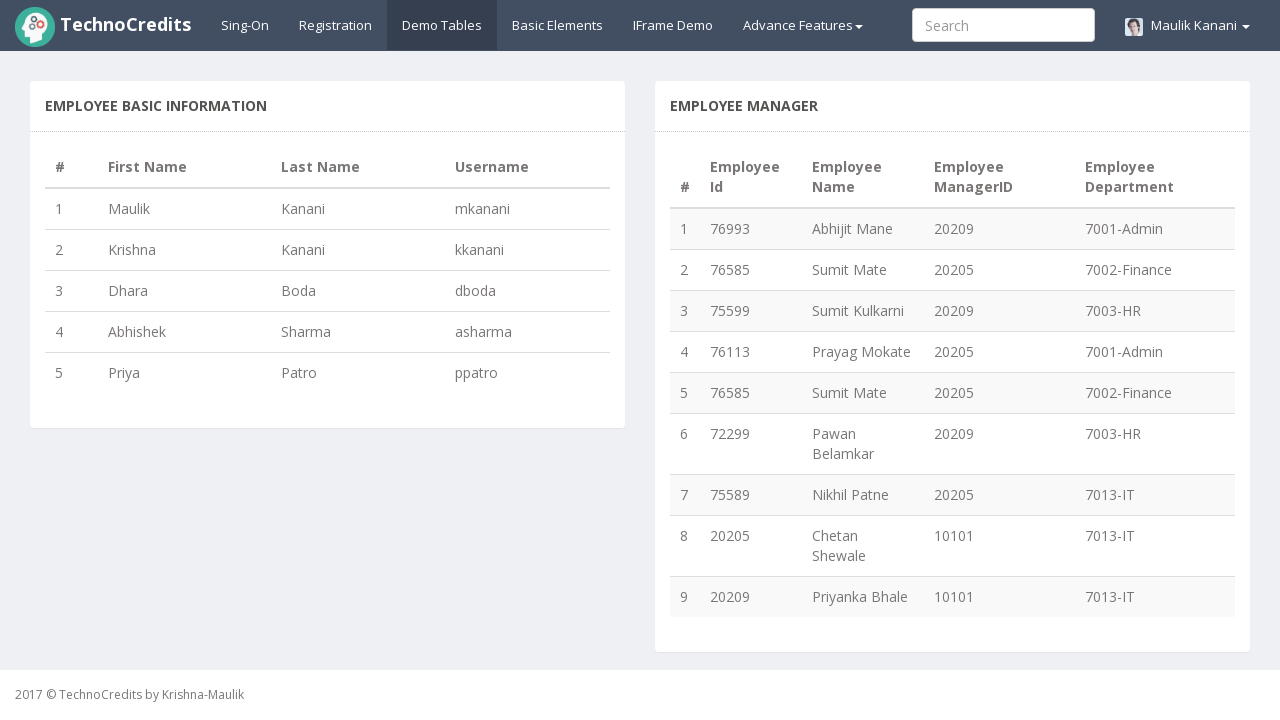

Retrieved all table rows - found 9 rows
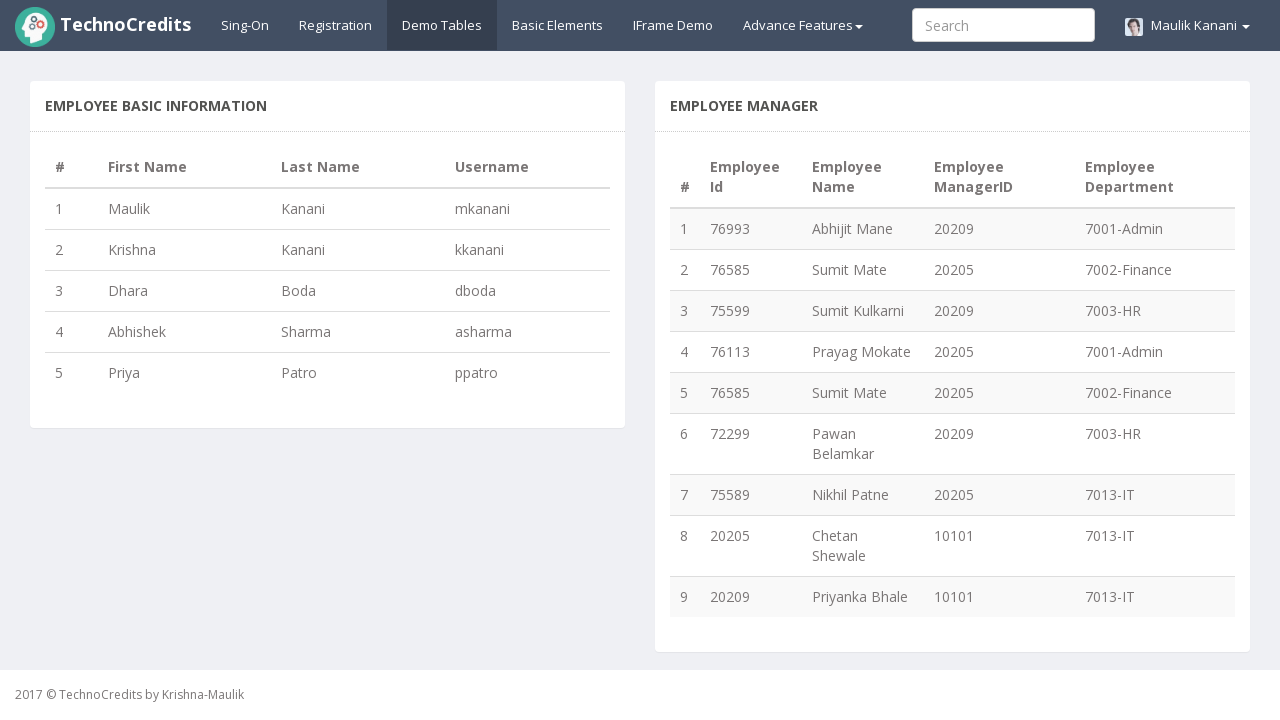

Retrieved manager ID from first row: 20209
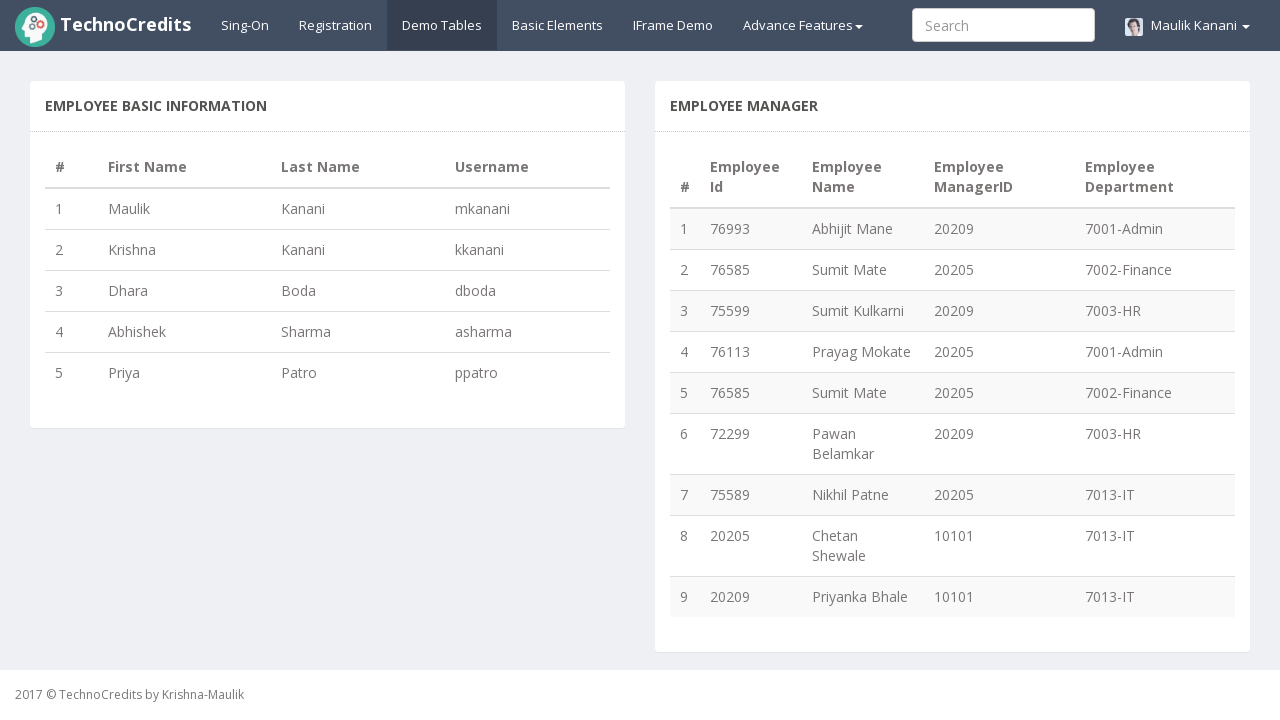

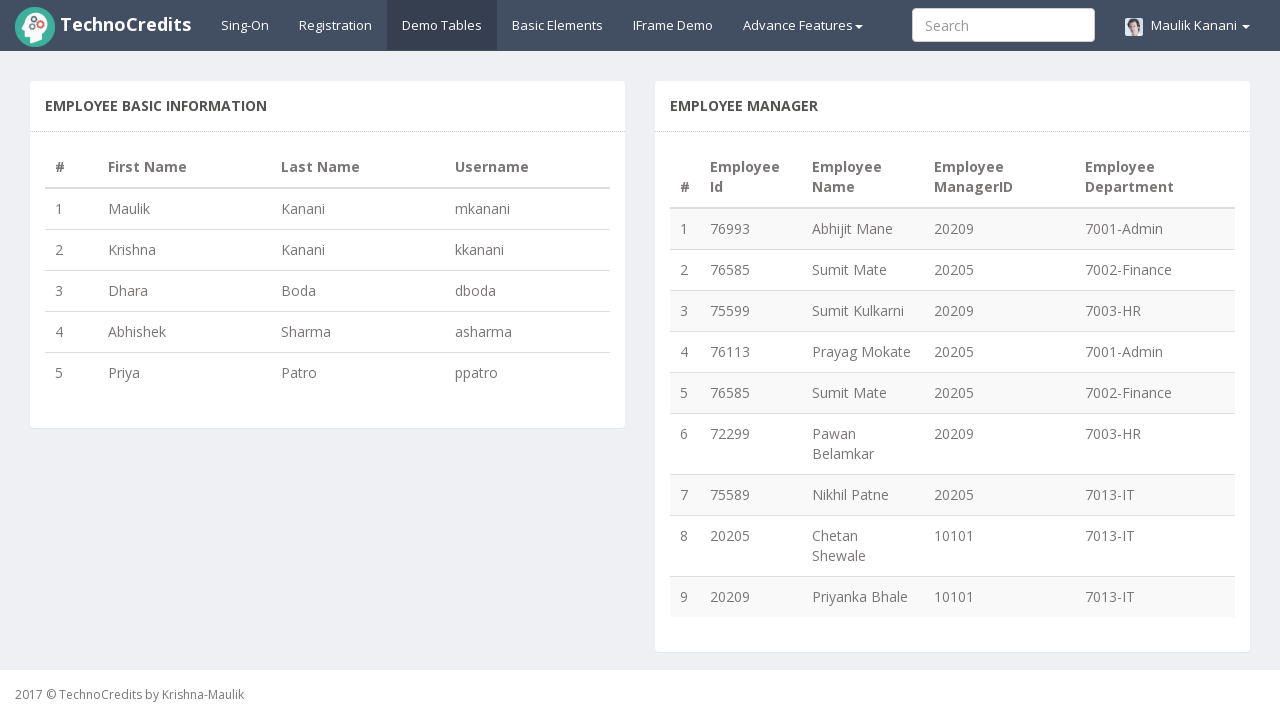